Navigates to Google Santa Tracker page and waits for it to fully load

Starting URL: https://santatracker.google.com/

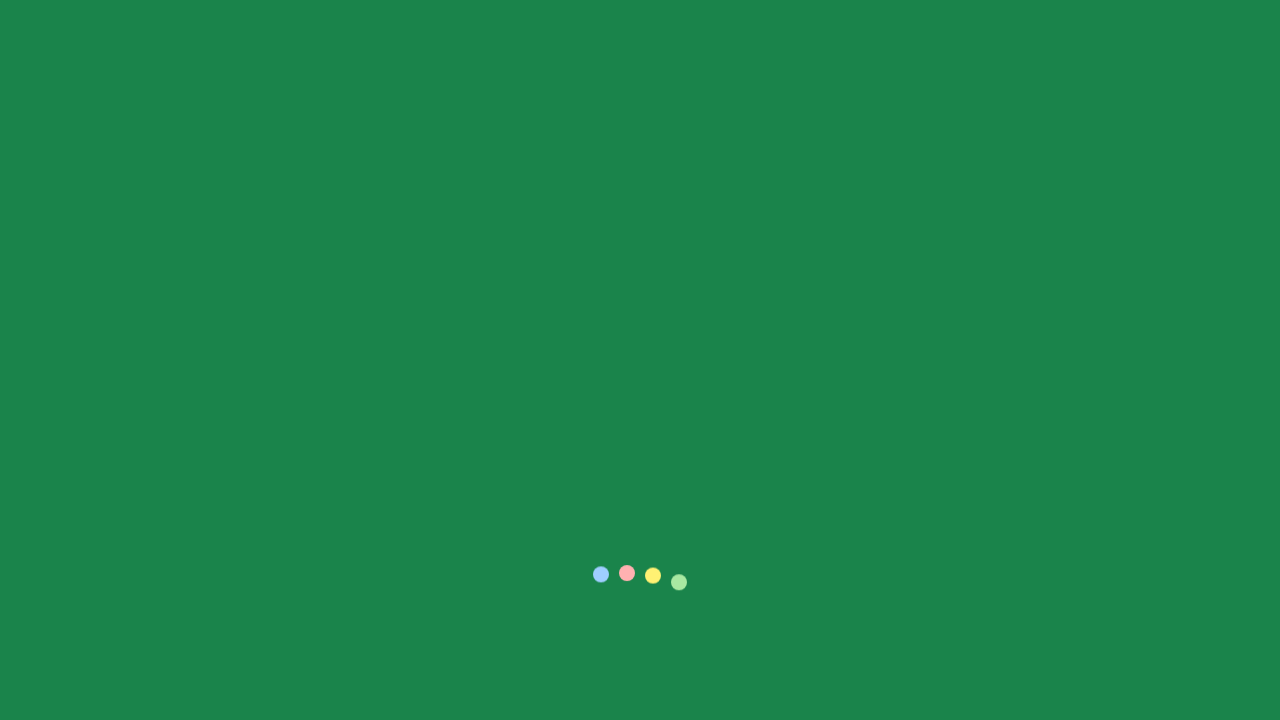

Waited for page to reach networkidle load state
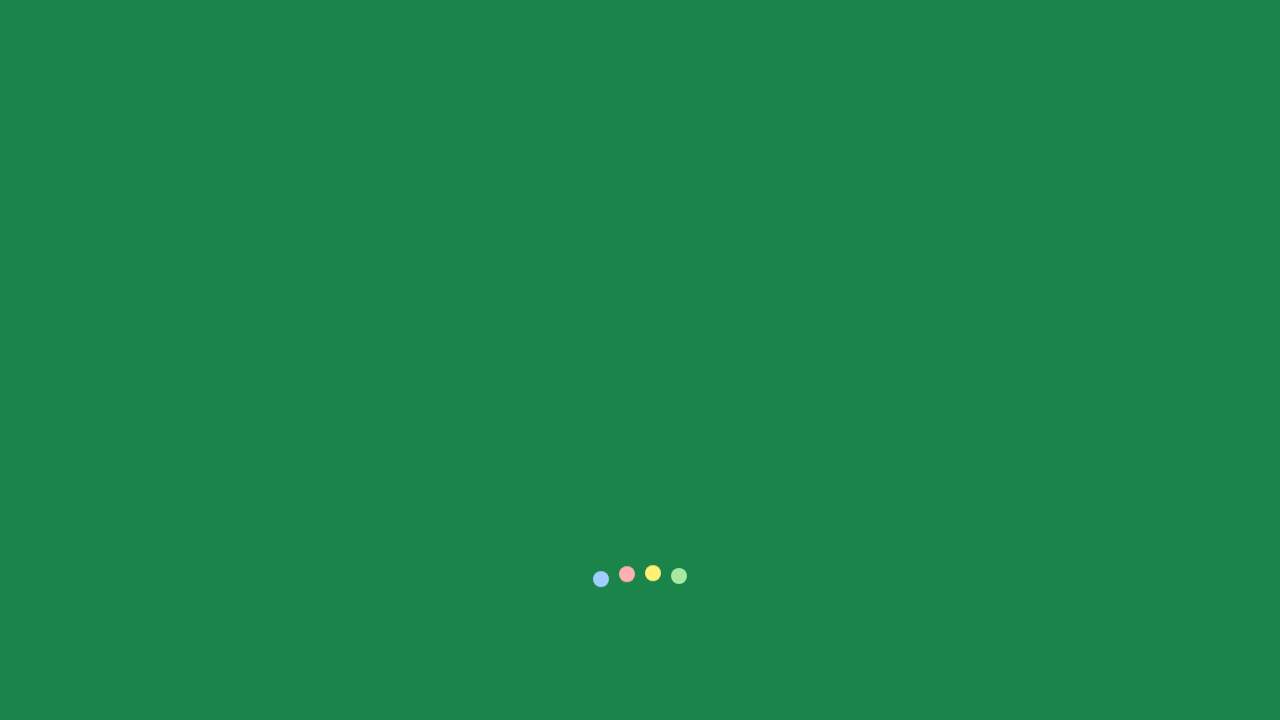

Waited 5 seconds for dynamic content to load on Google Santa Tracker page
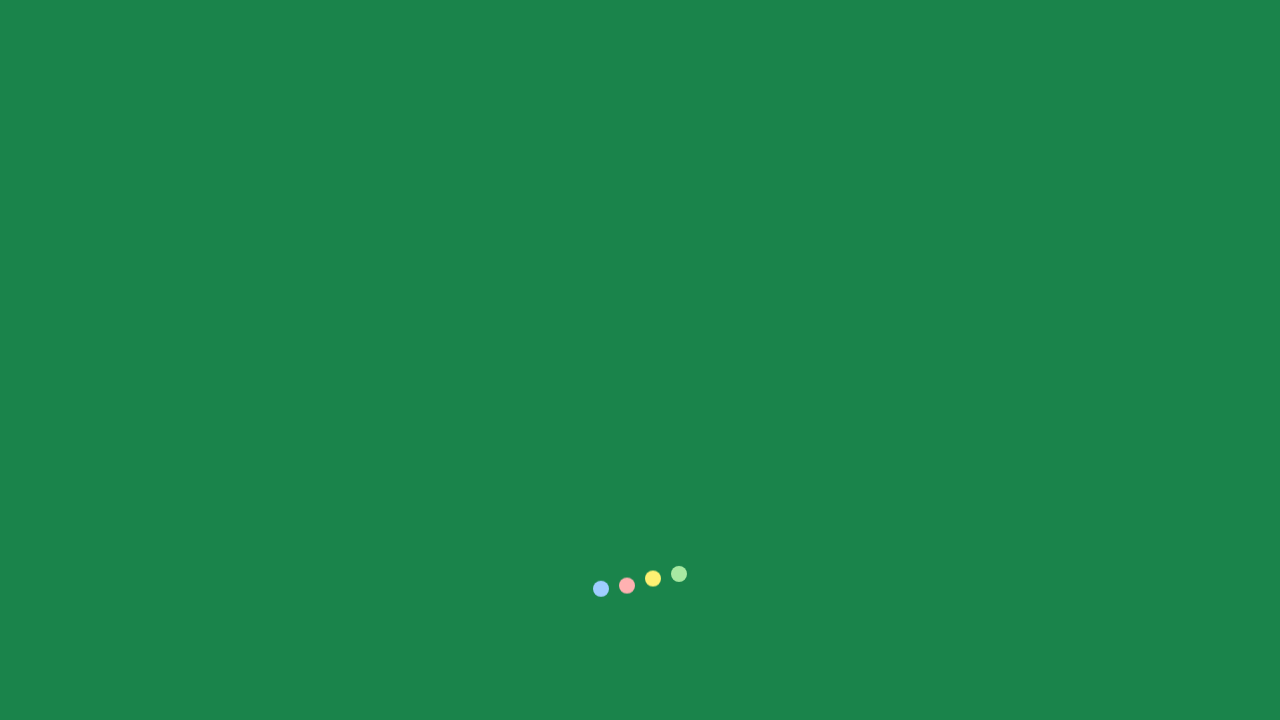

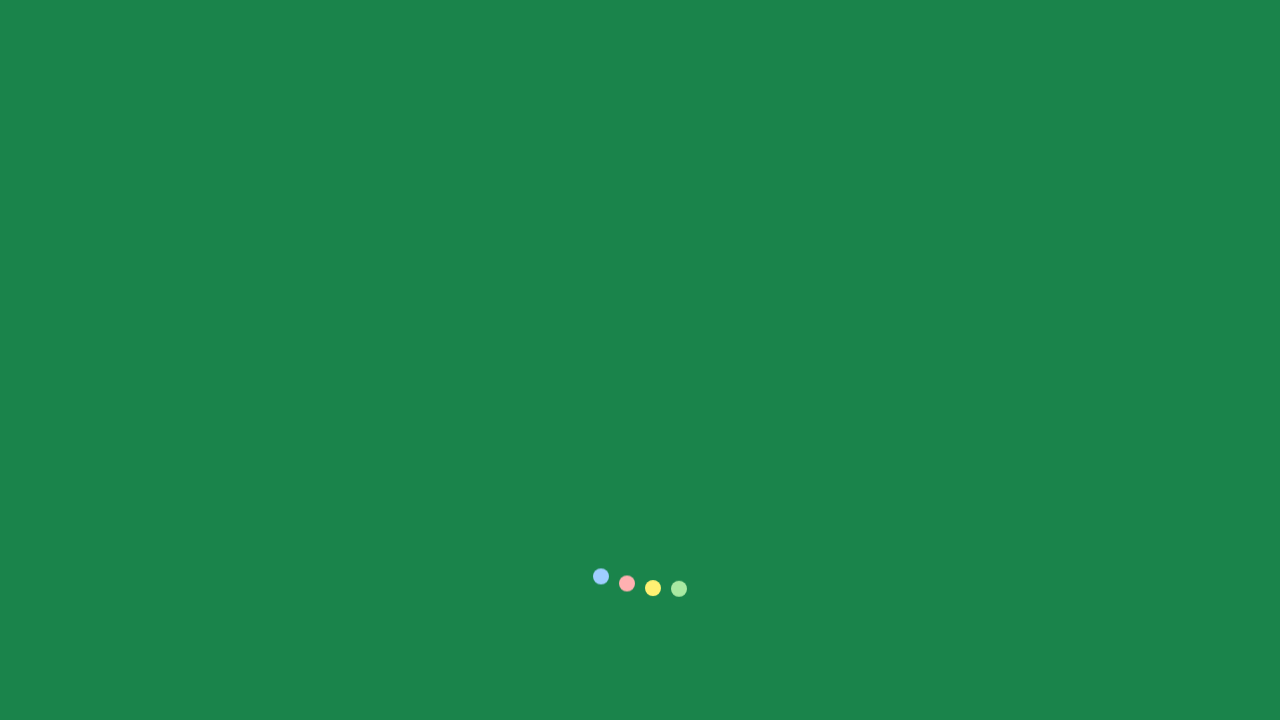